Tests JavaScript Alert by clicking the first alert button, verifying the alert text is "I am a JS Alert", and accepting the alert.

Starting URL: https://the-internet.herokuapp.com/javascript_alerts

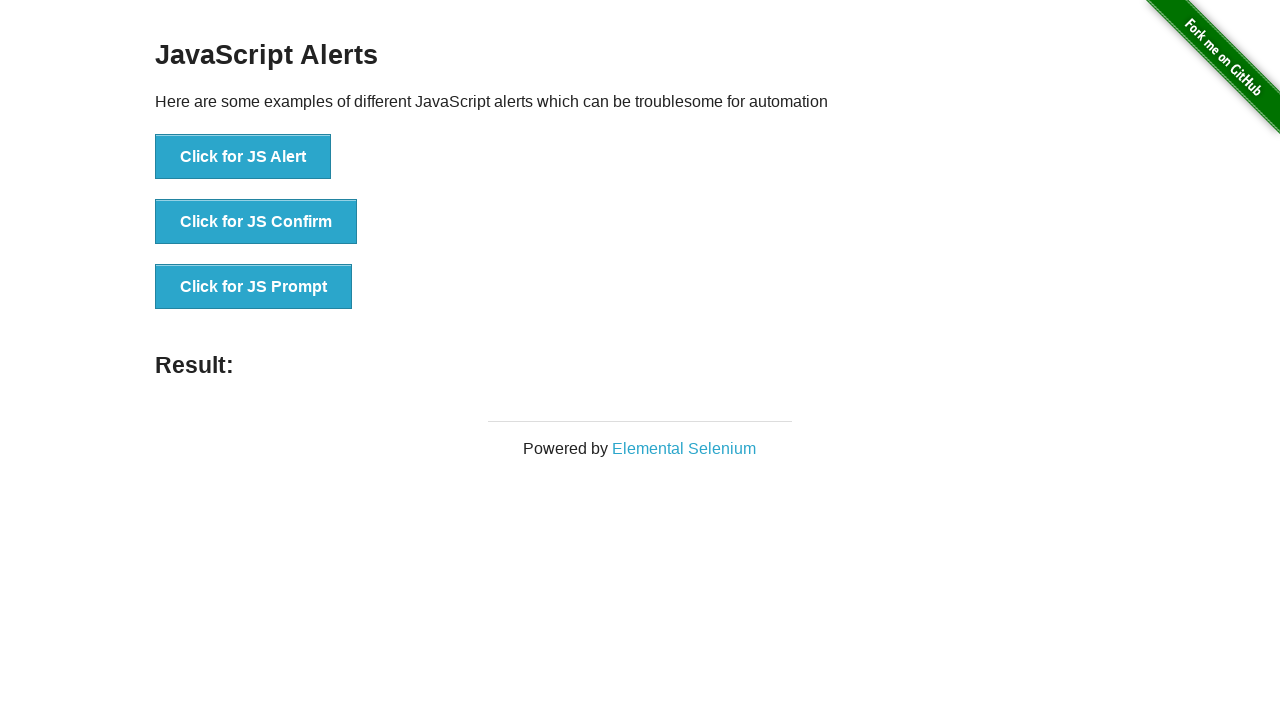

Clicked the first JS Alert button at (243, 157) on xpath=//*[text()='Click for JS Alert']
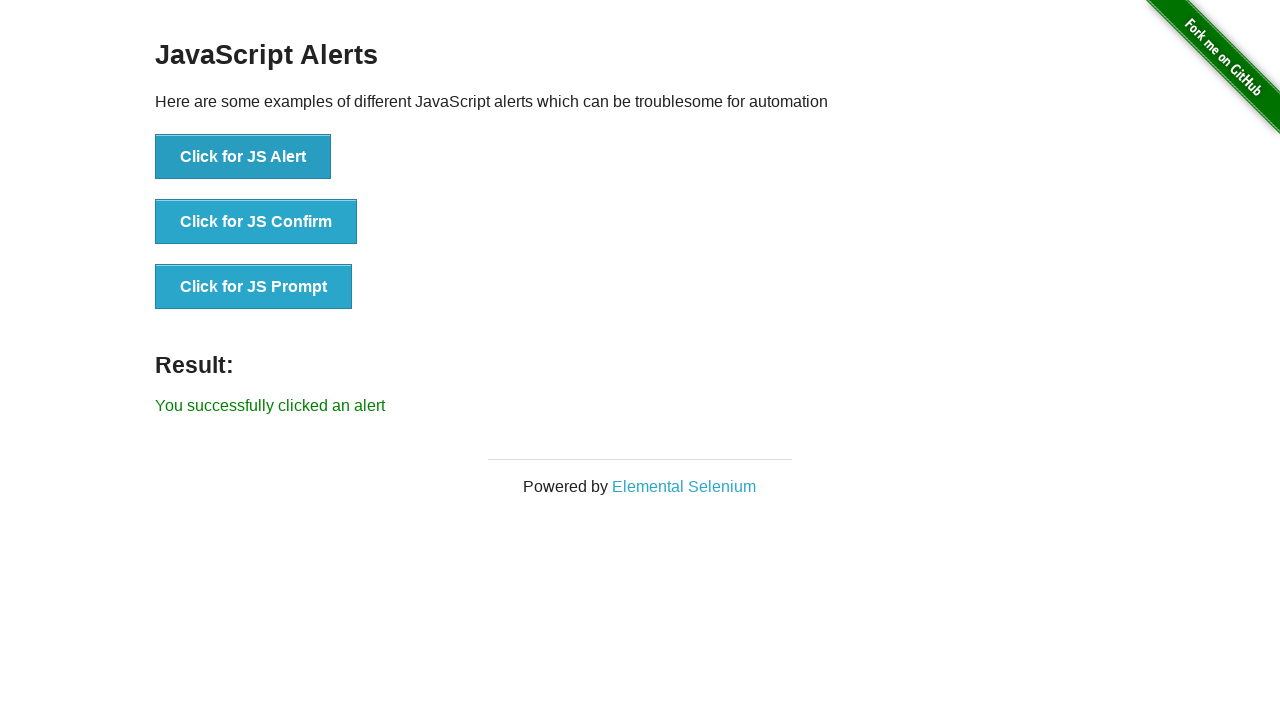

Verified alert message is 'I am a JS Alert' at (243, 157) on xpath=//*[text()='Click for JS Alert']
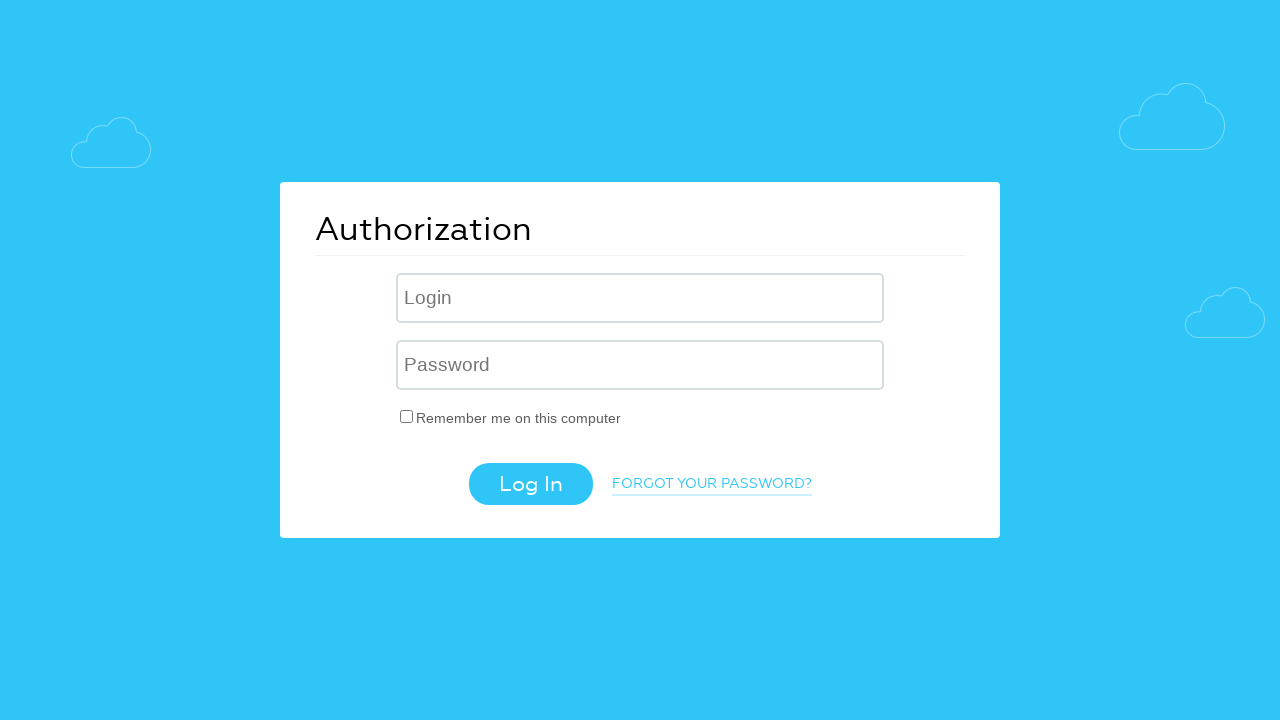

Clicked JS Alert button to trigger alert and accepted it
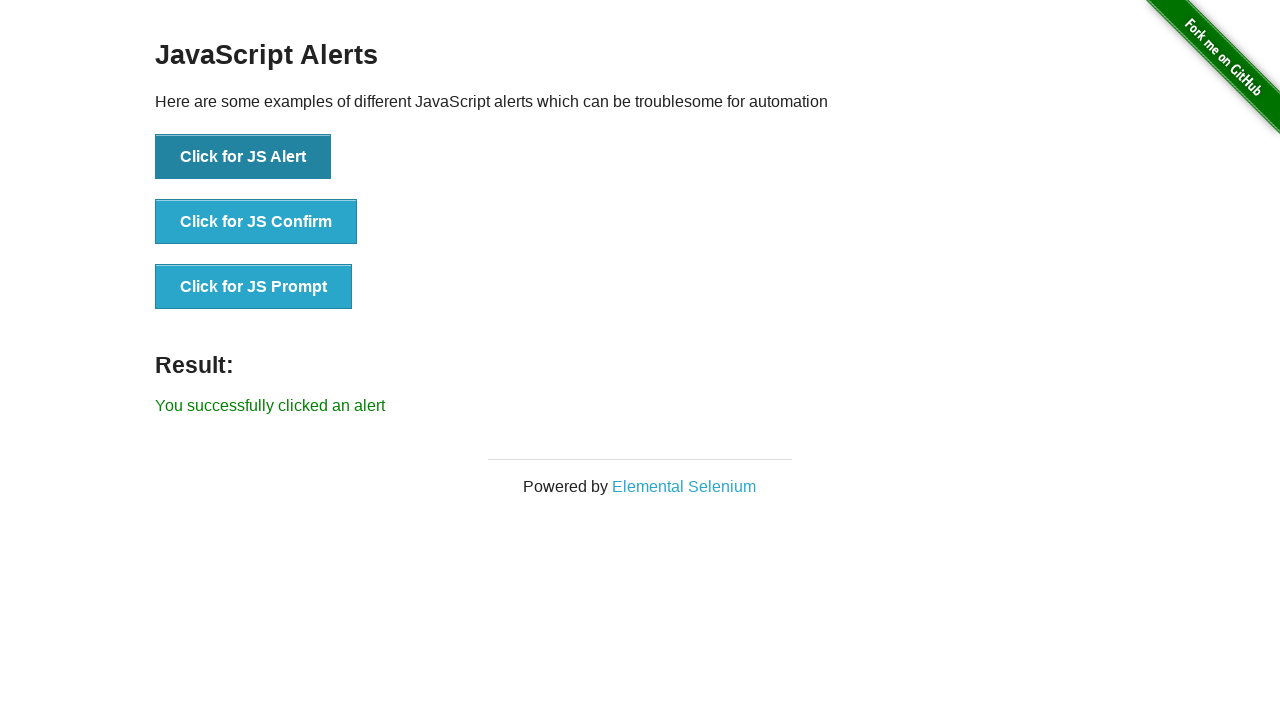

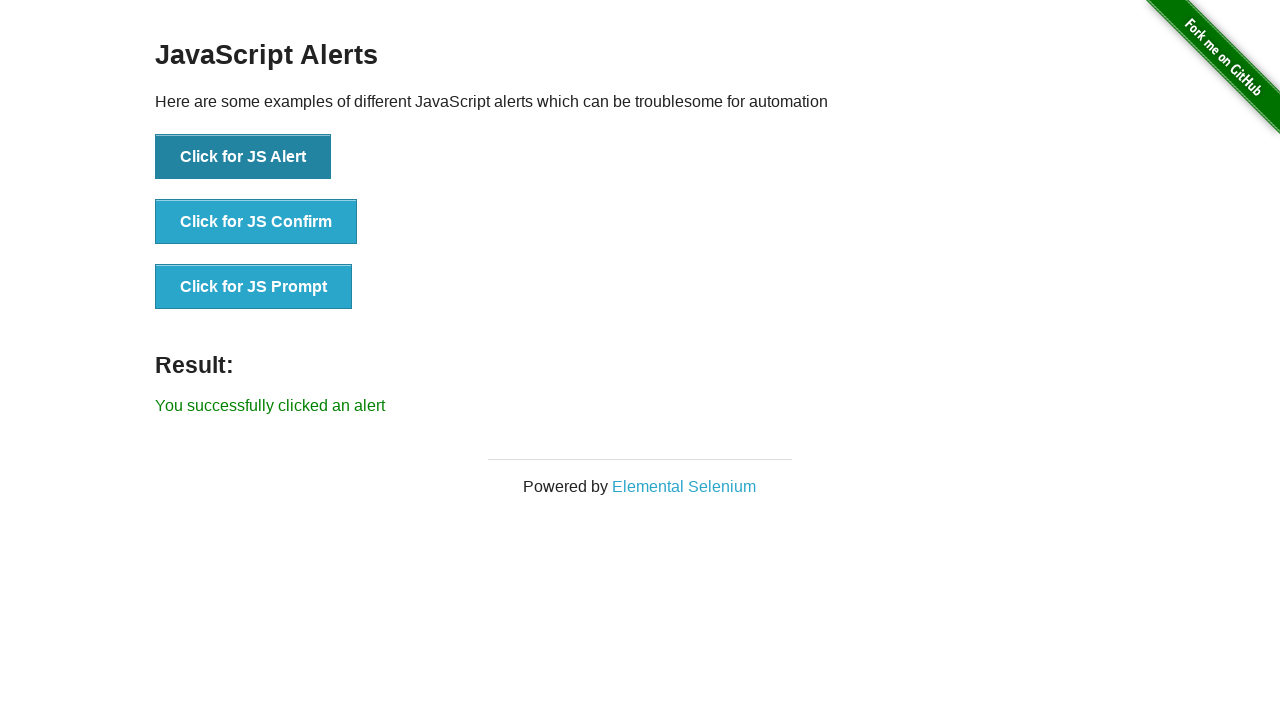